Tests that the currently applied filter is highlighted in the UI

Starting URL: https://demo.playwright.dev/todomvc

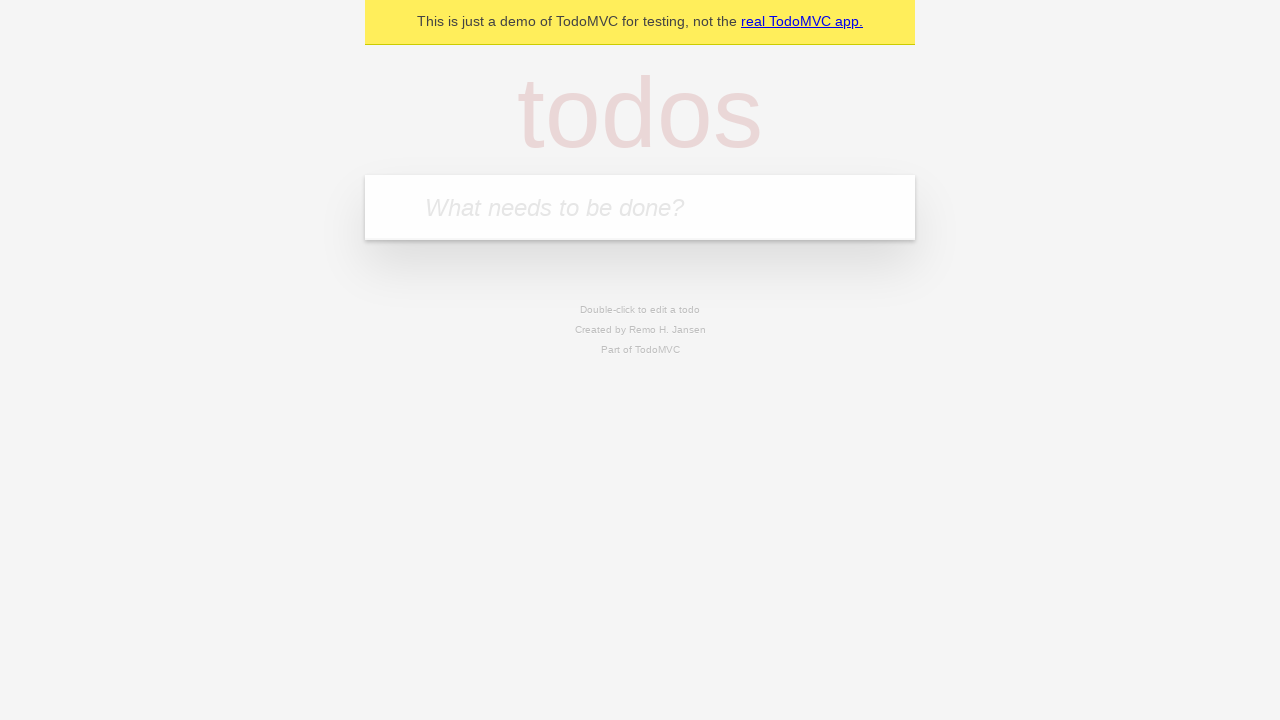

Filled new todo field with 'watch monty python' on internal:attr=[placeholder="What needs to be done?"i]
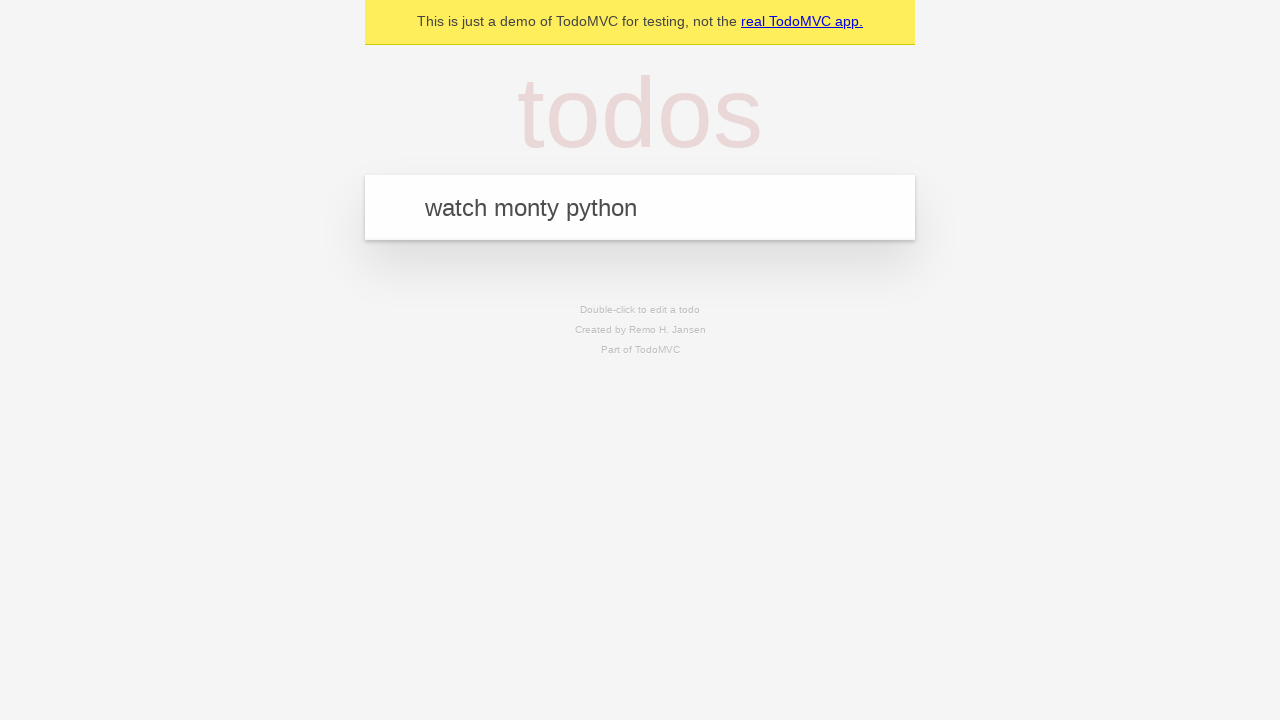

Pressed Enter to create todo 'watch monty python' on internal:attr=[placeholder="What needs to be done?"i]
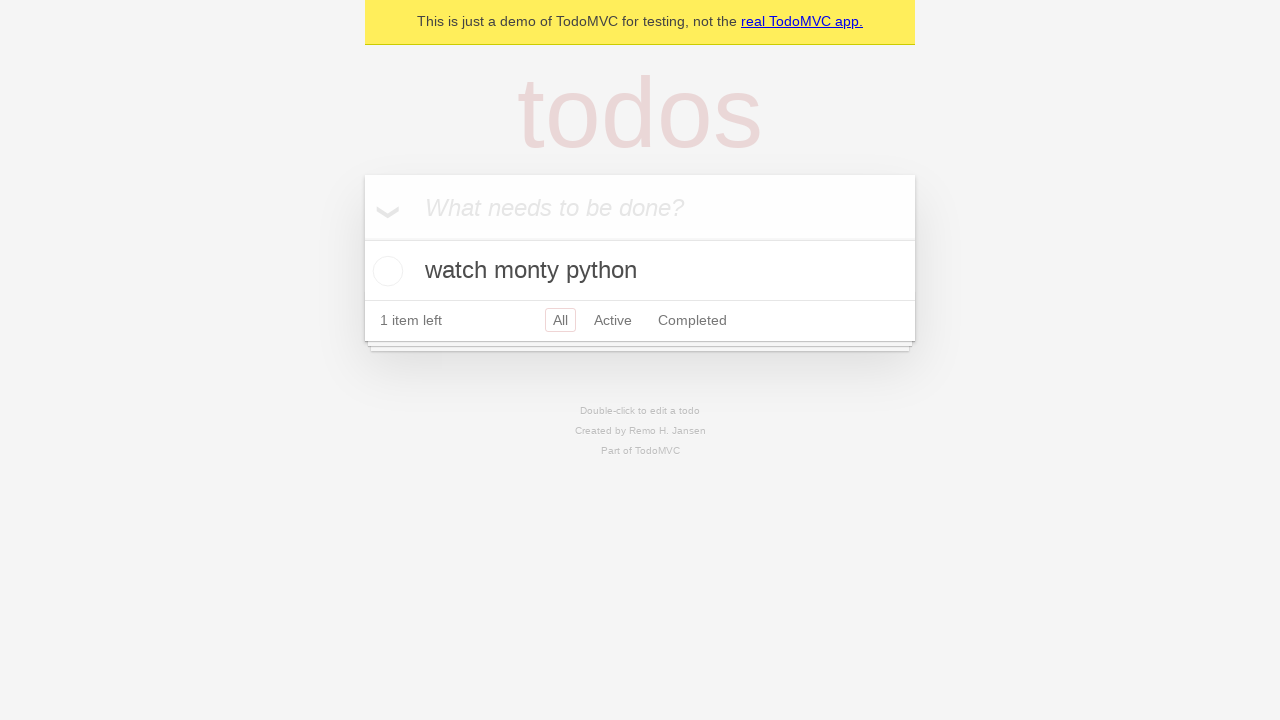

Filled new todo field with 'feed the cat' on internal:attr=[placeholder="What needs to be done?"i]
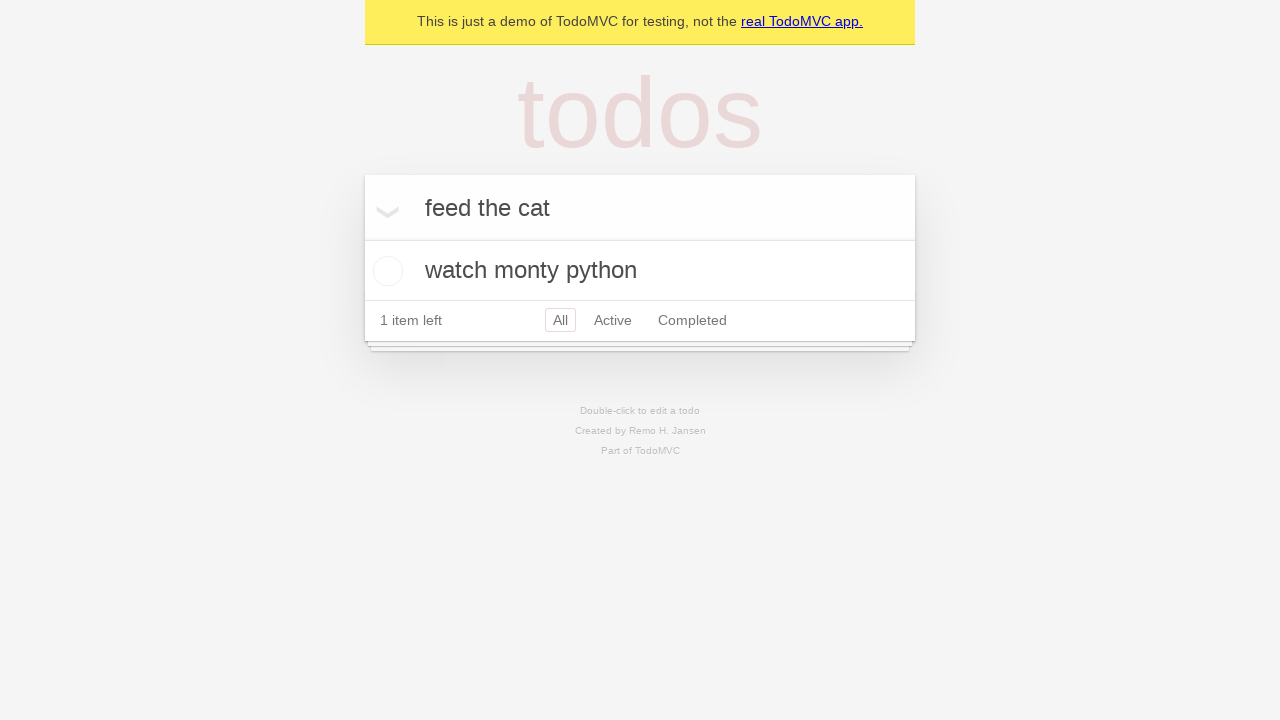

Pressed Enter to create todo 'feed the cat' on internal:attr=[placeholder="What needs to be done?"i]
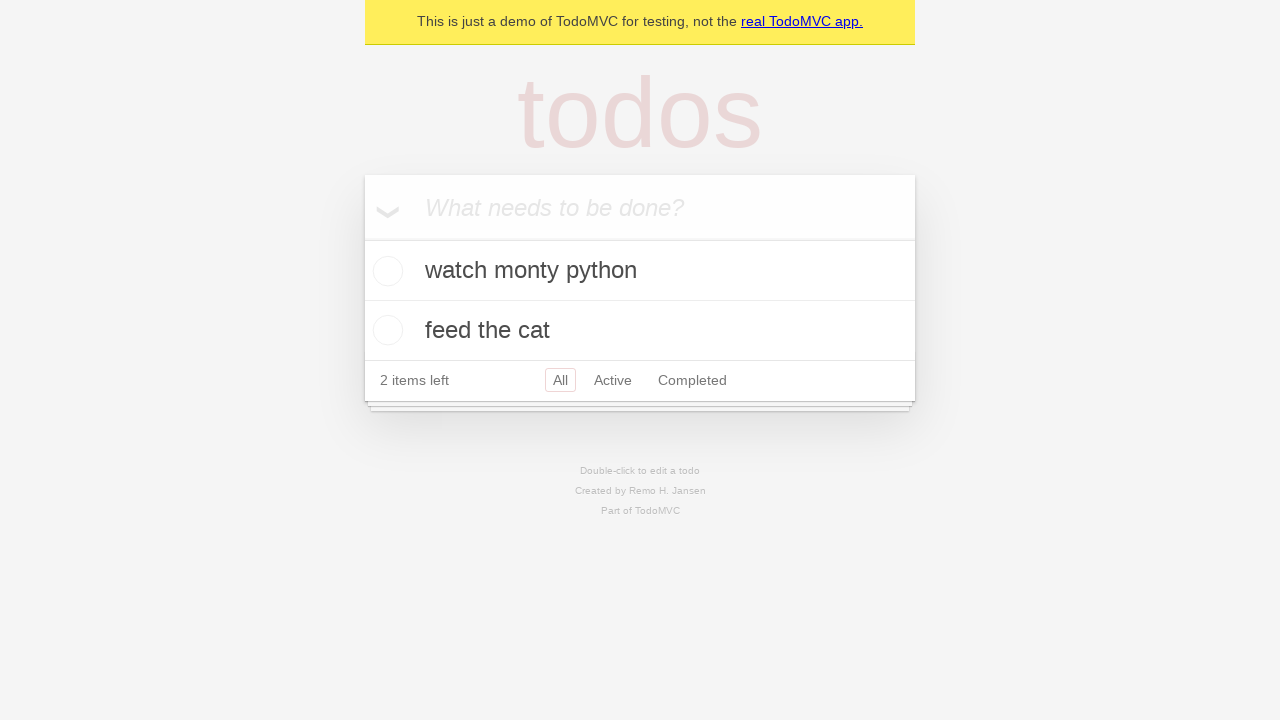

Filled new todo field with 'book a doctors appointment' on internal:attr=[placeholder="What needs to be done?"i]
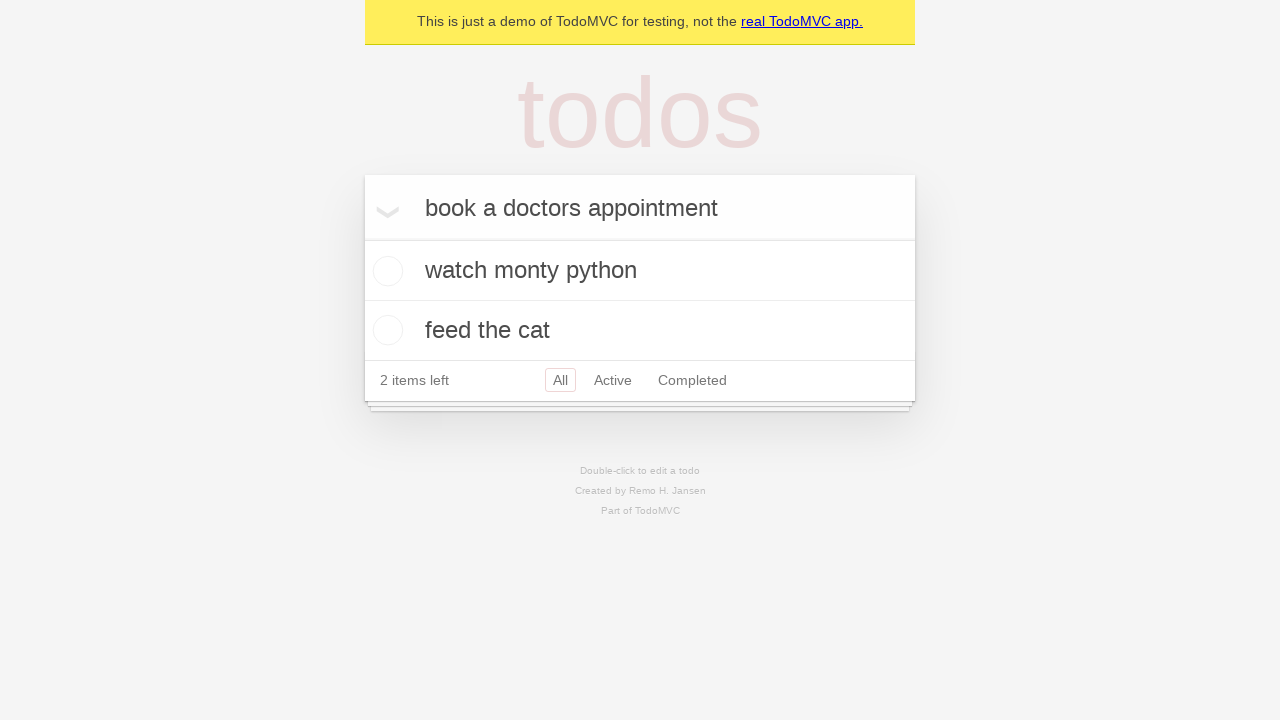

Pressed Enter to create todo 'book a doctors appointment' on internal:attr=[placeholder="What needs to be done?"i]
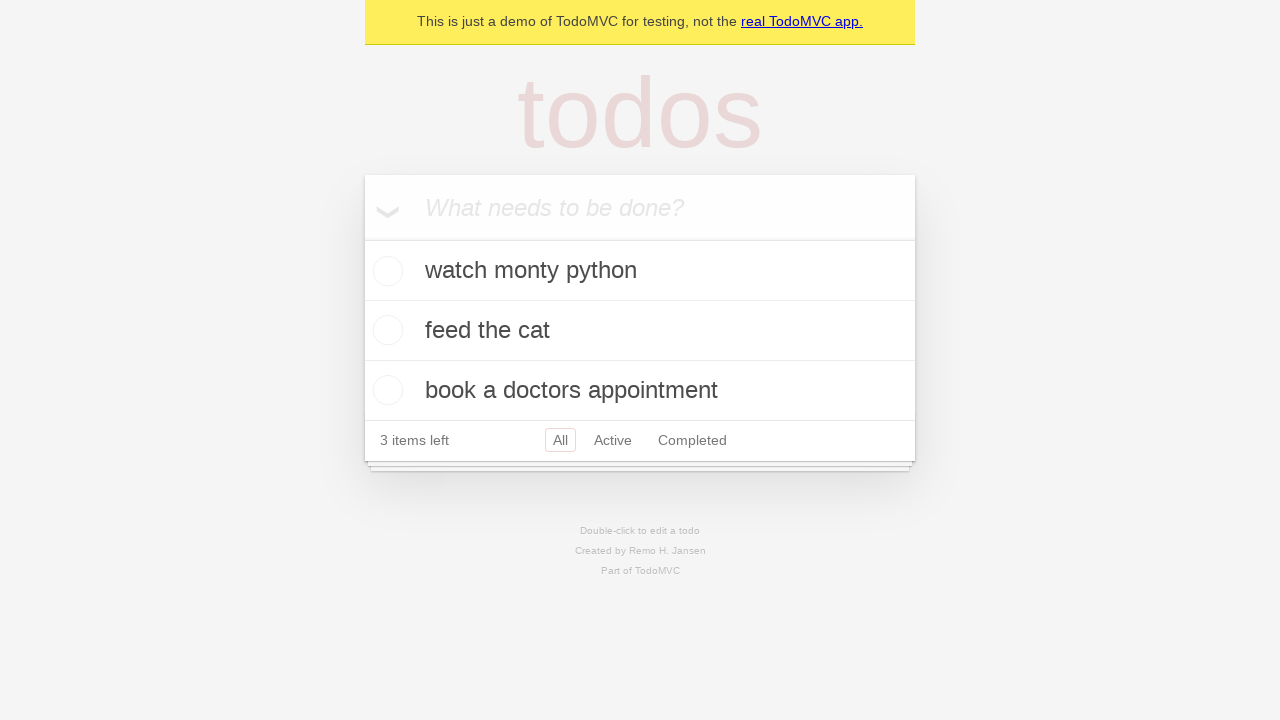

Waited for todos to be persisted in localStorage
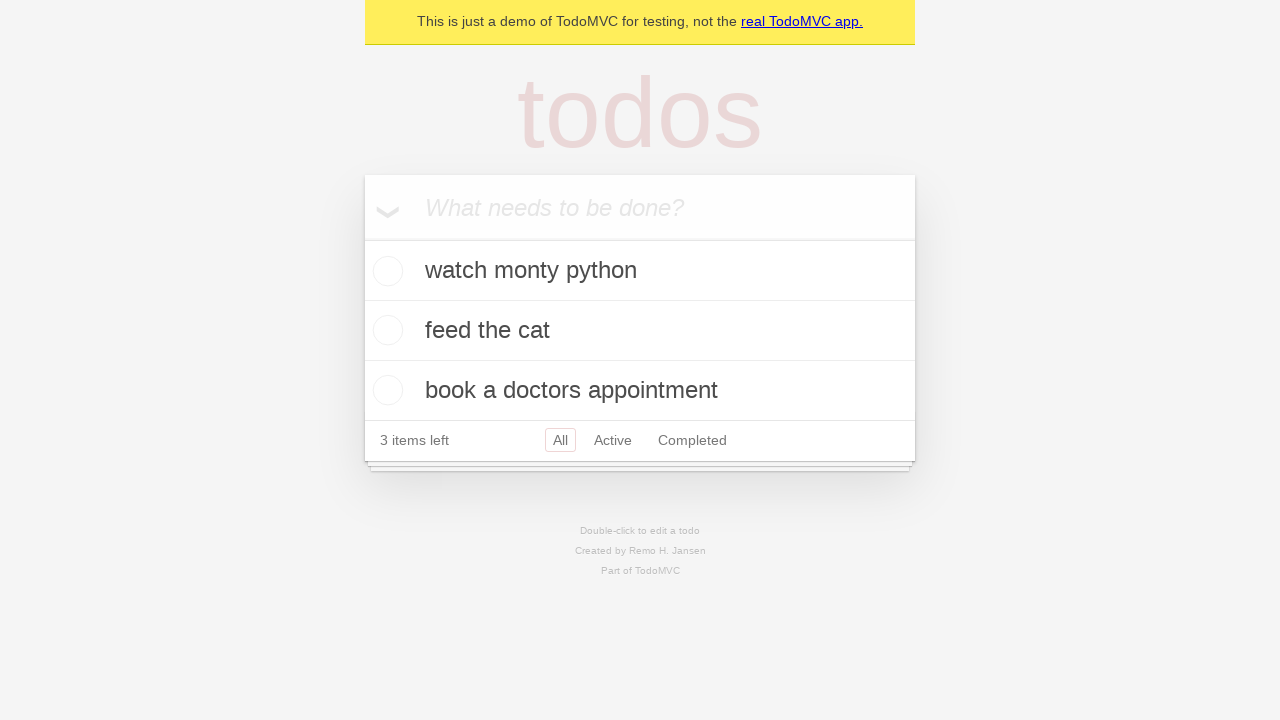

Clicked Active filter link at (613, 440) on internal:role=link[name="Active"i]
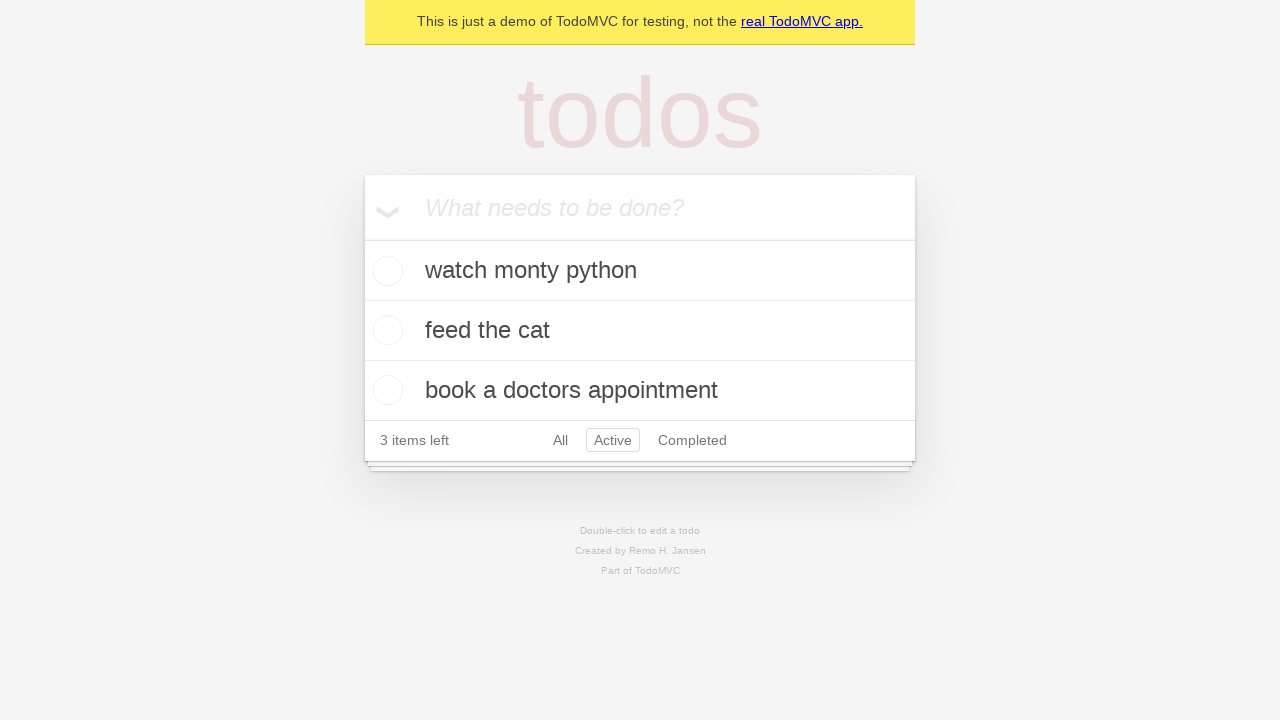

Clicked Completed filter link at (692, 440) on internal:role=link[name="Completed"i]
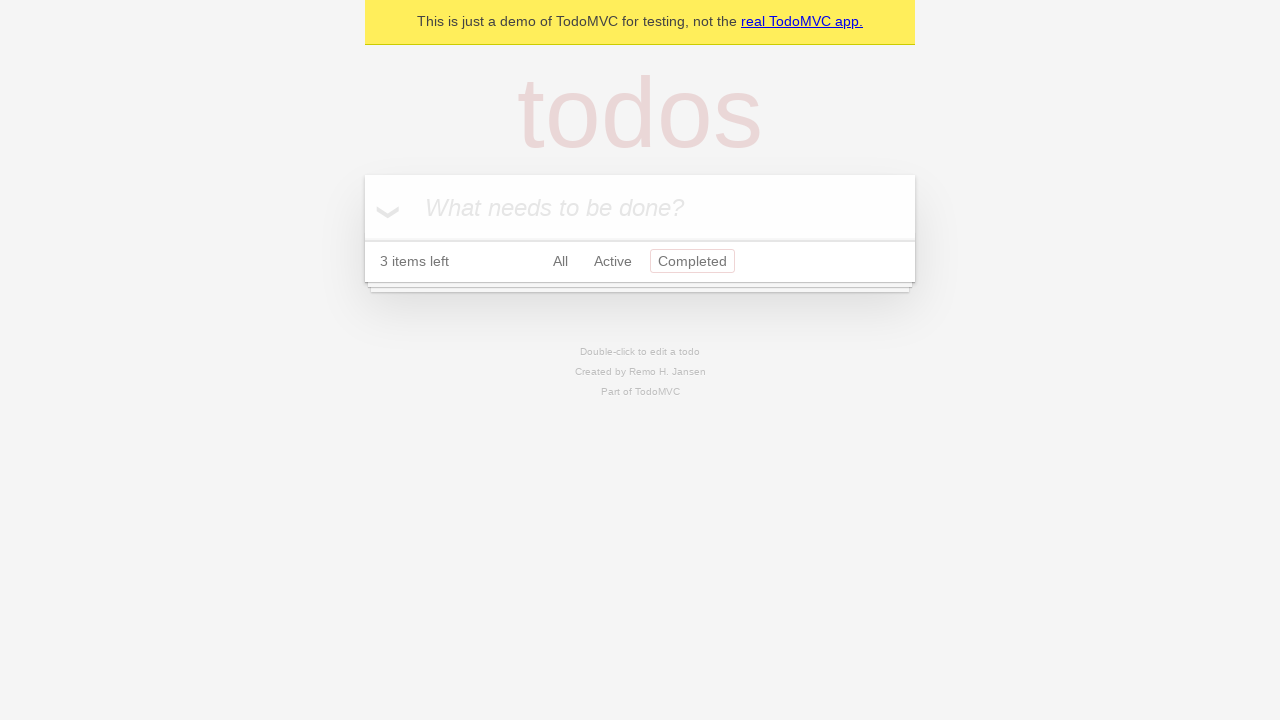

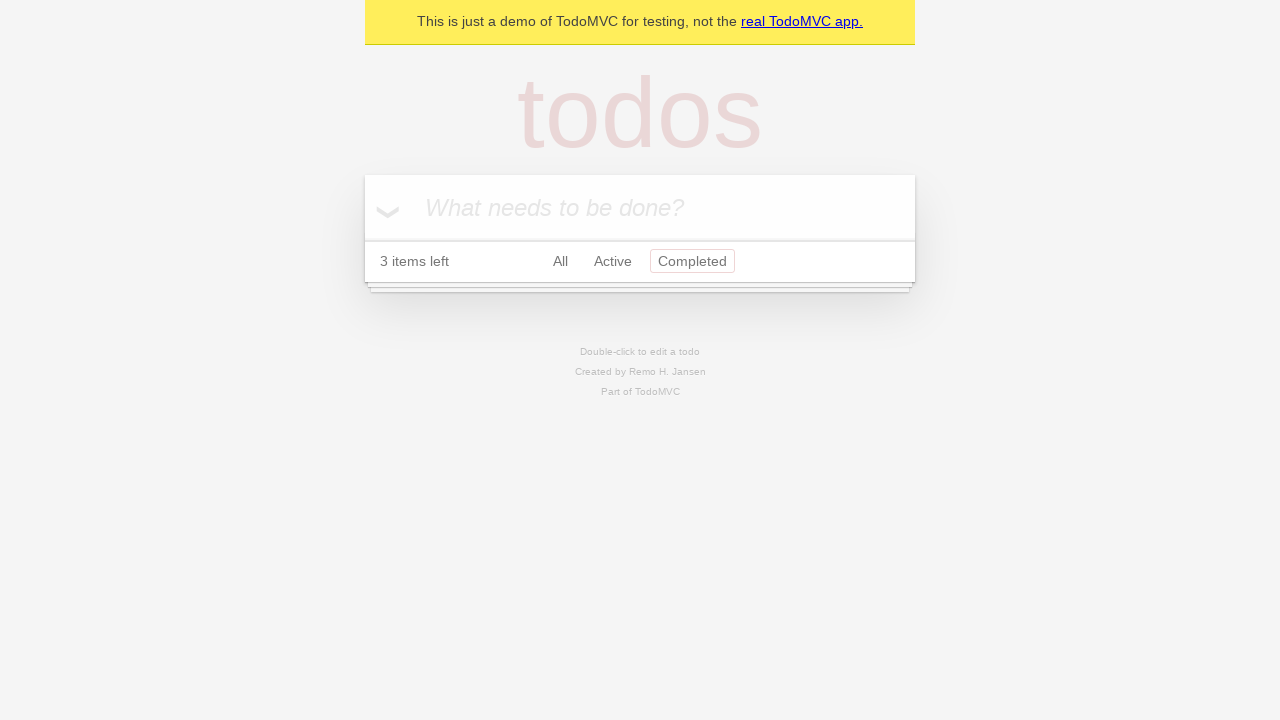